Tests navigation by clicking a link with mathematically computed text, then fills out a multi-field form with personal information (first name, last name, city, country) and submits it.

Starting URL: http://suninjuly.github.io/find_link_text

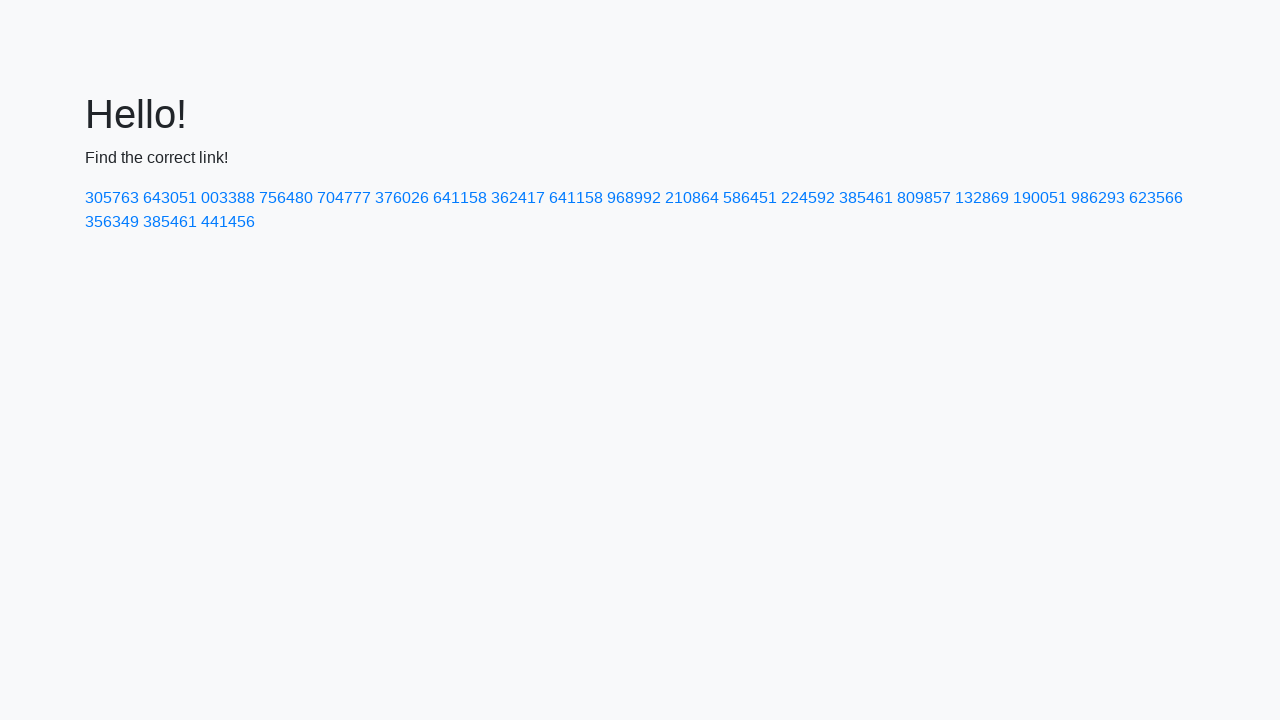

Clicked link with mathematically computed text '224592' at (808, 198) on a:text-is('224592')
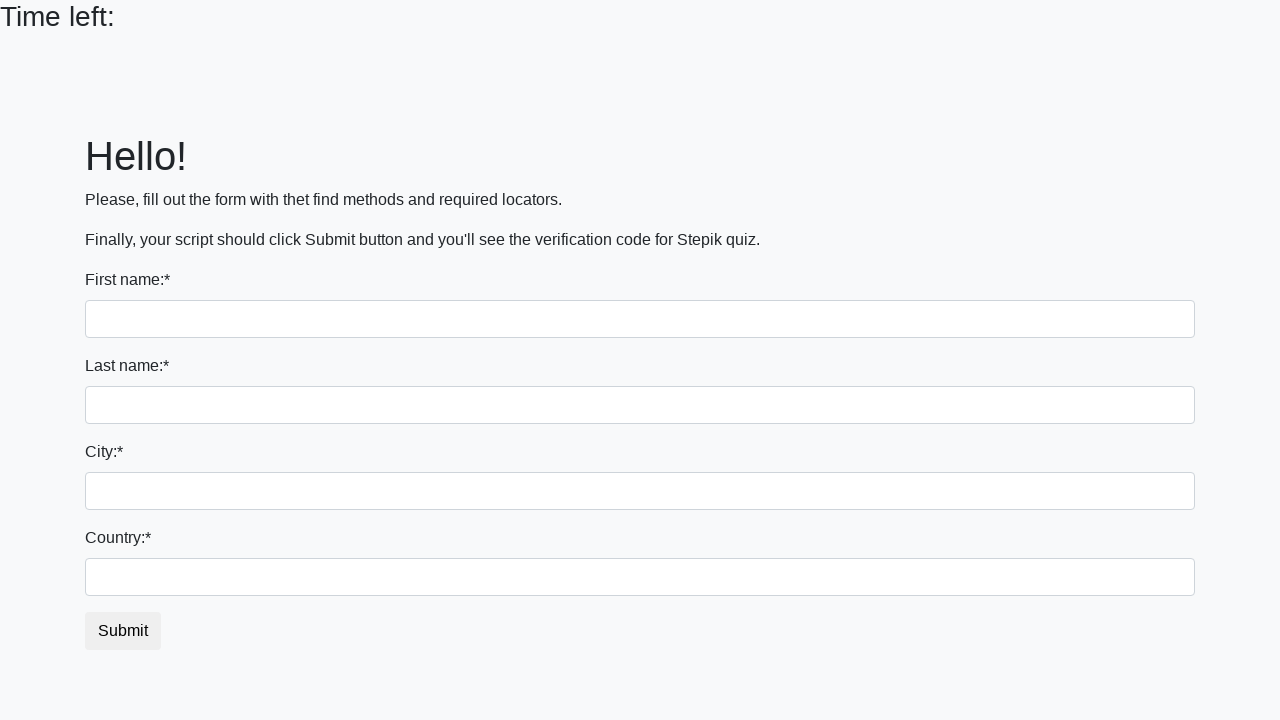

Filled first name field with 'Ivan' on input
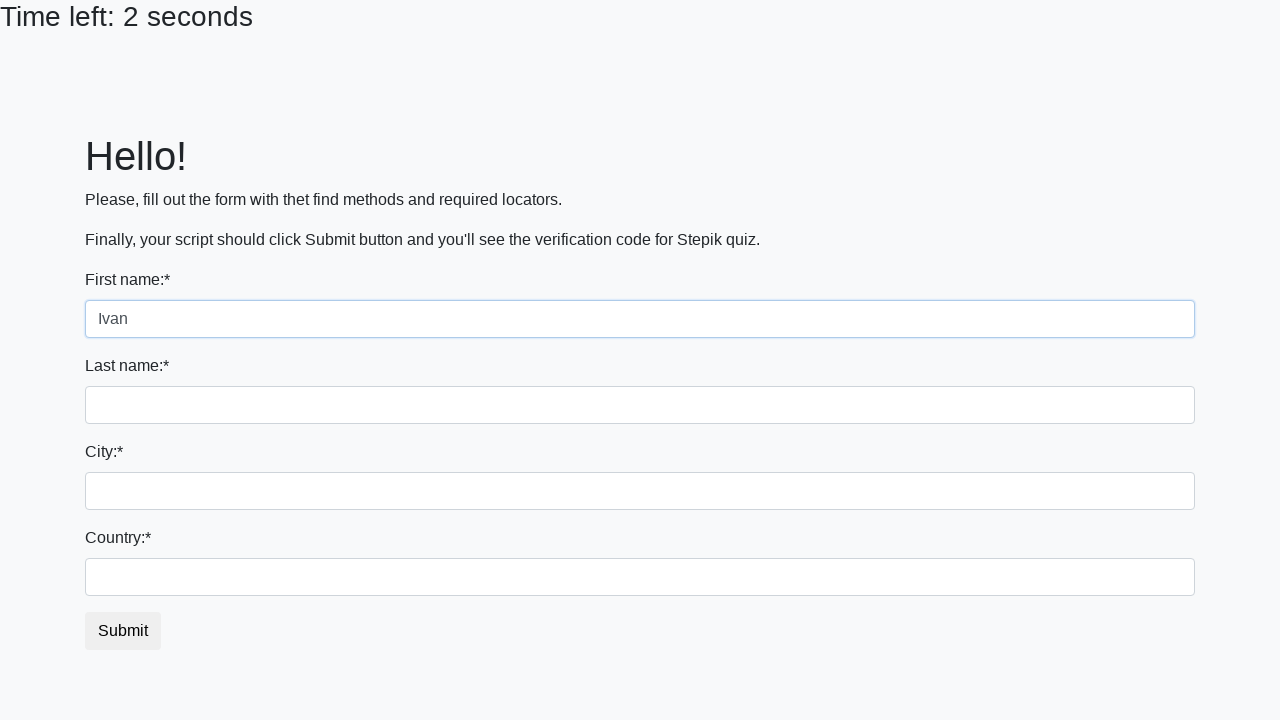

Filled last name field with 'Petrov' on input[name='last_name']
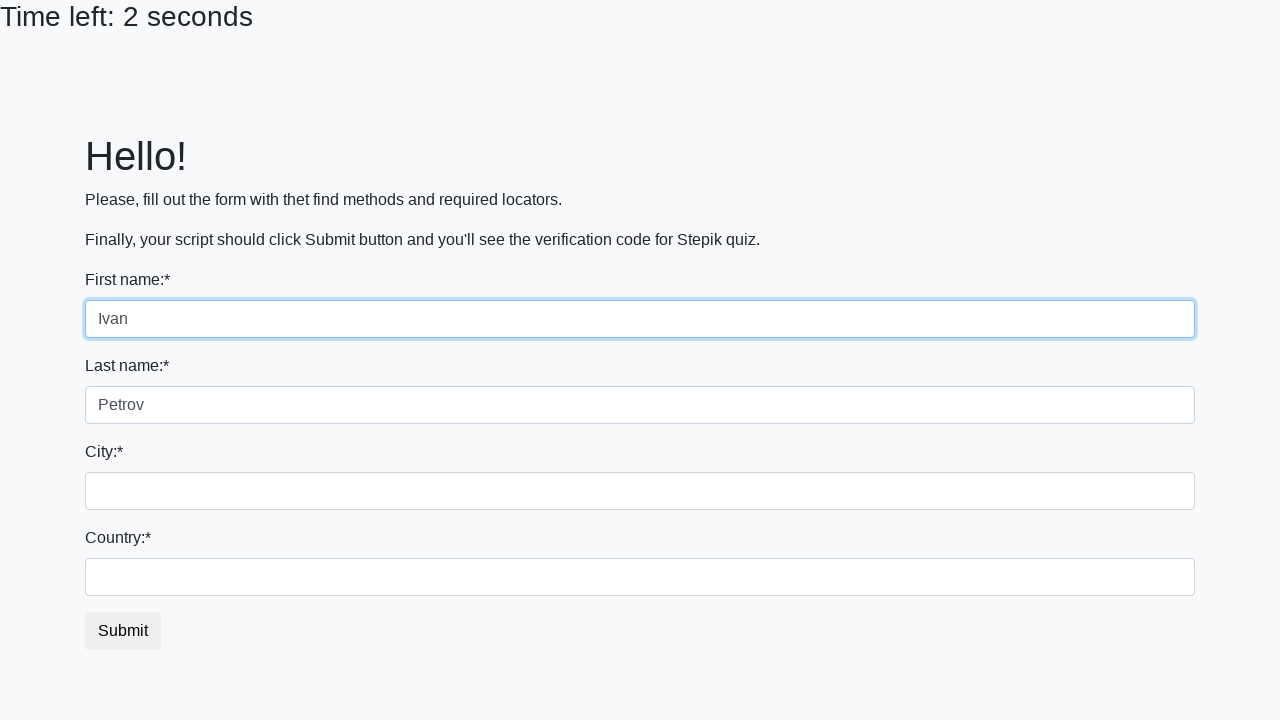

Filled city field with 'Smolensk' on .city
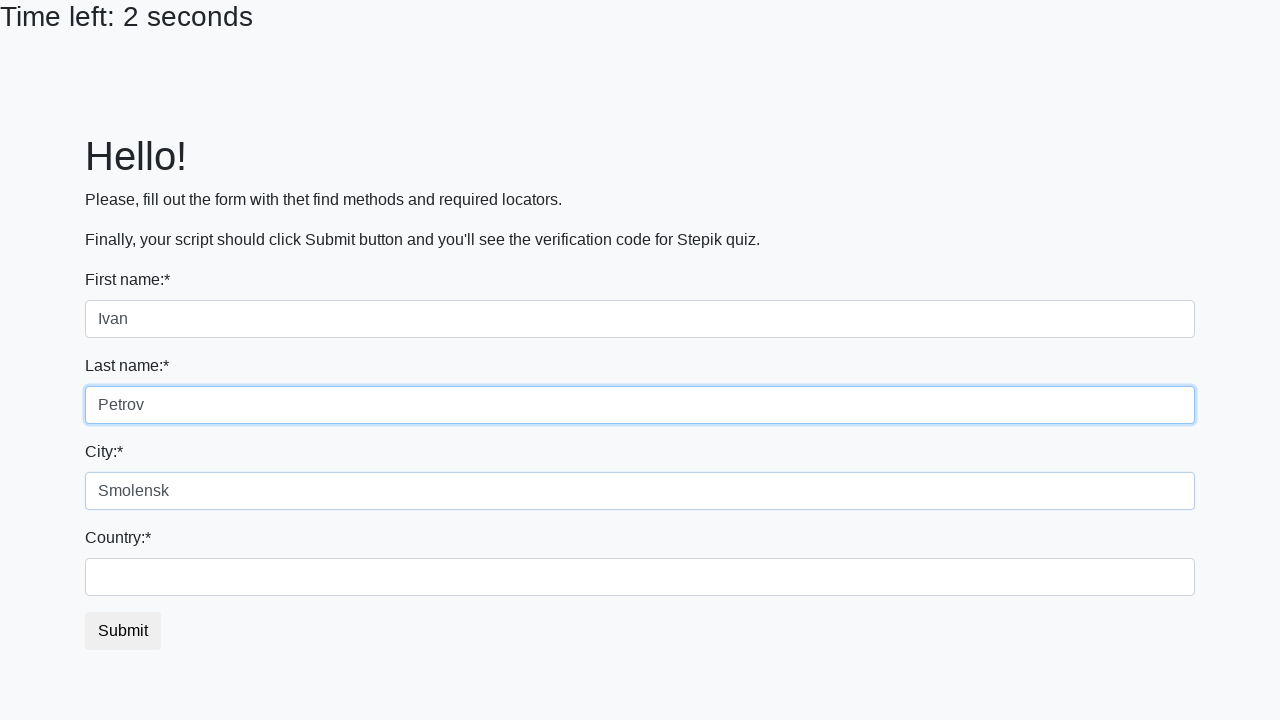

Filled country field with 'Russia' on #country
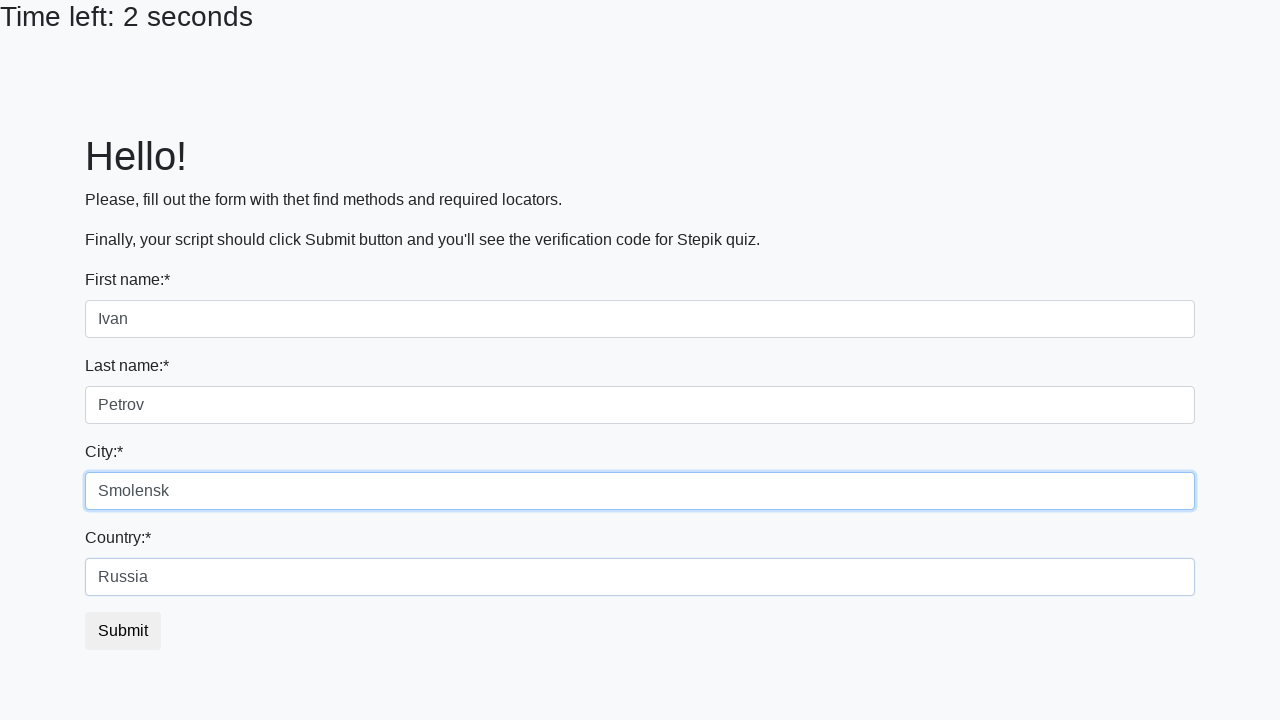

Clicked submit button to submit the form at (123, 631) on button.btn
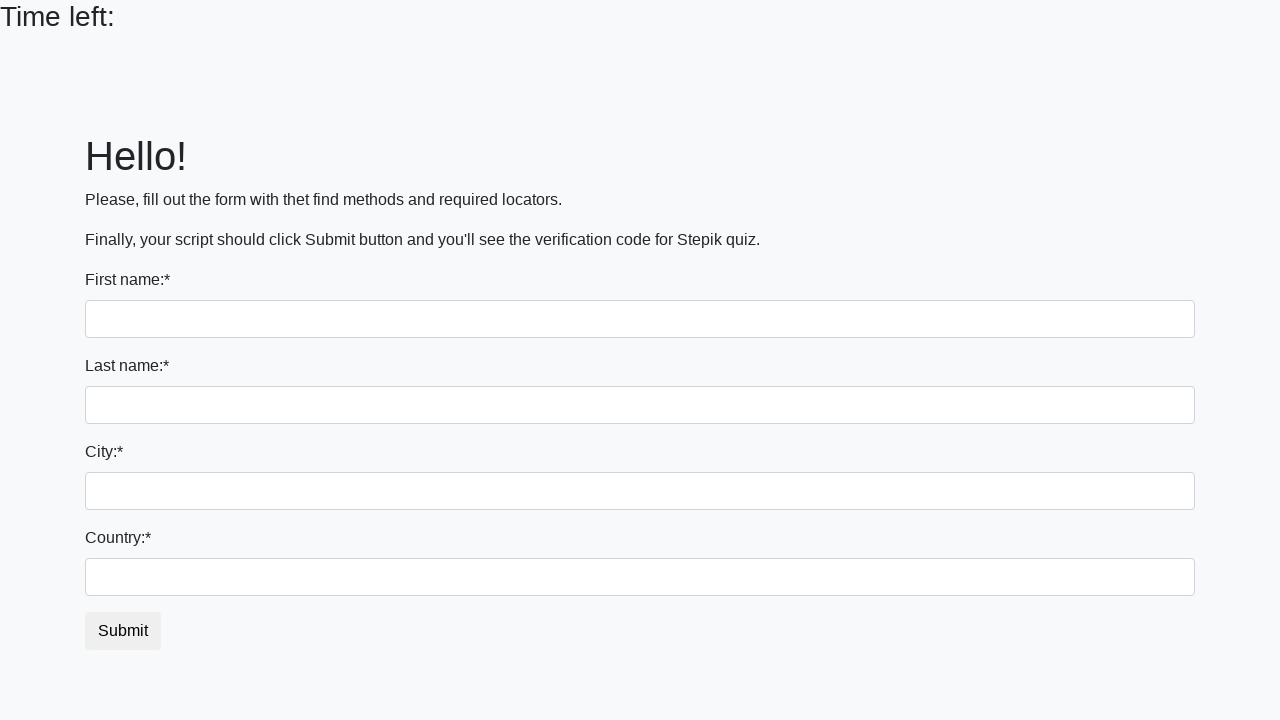

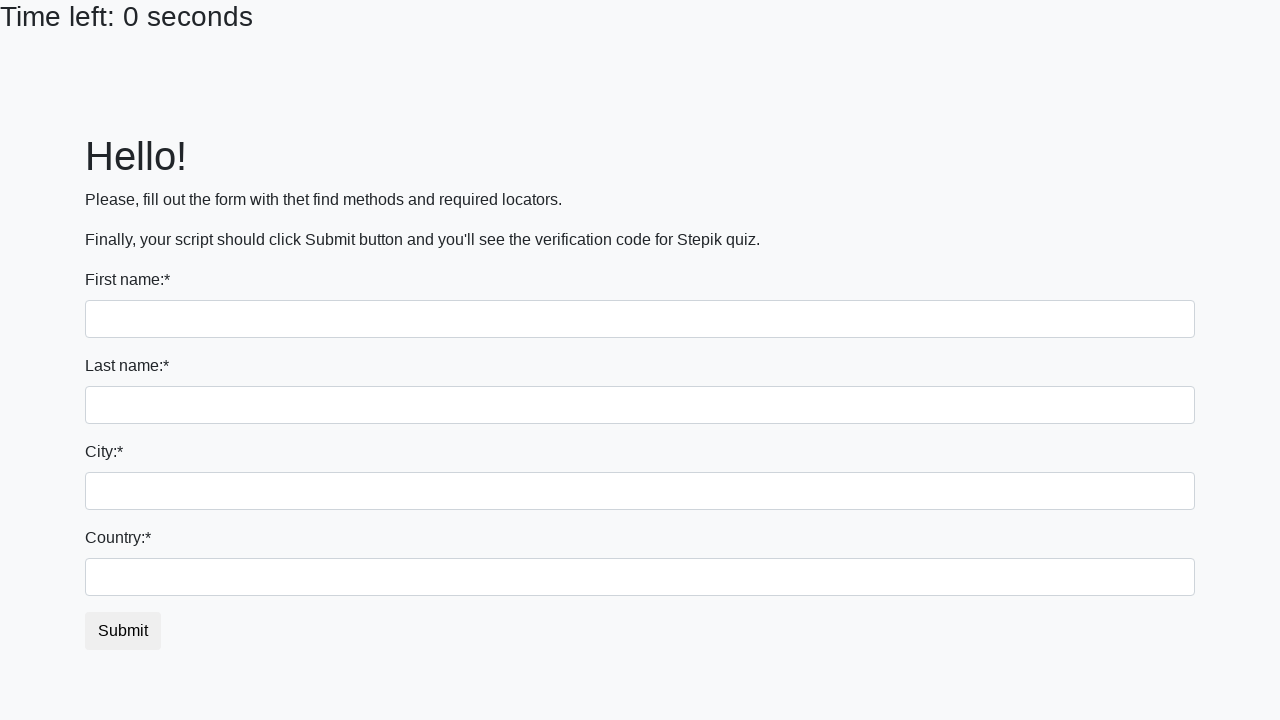